Retrieves a value from an image element's attribute, calculates a mathematical function, fills the answer in a text field, checks a checkbox, selects a radio button, and submits the form

Starting URL: http://suninjuly.github.io/get_attribute.html

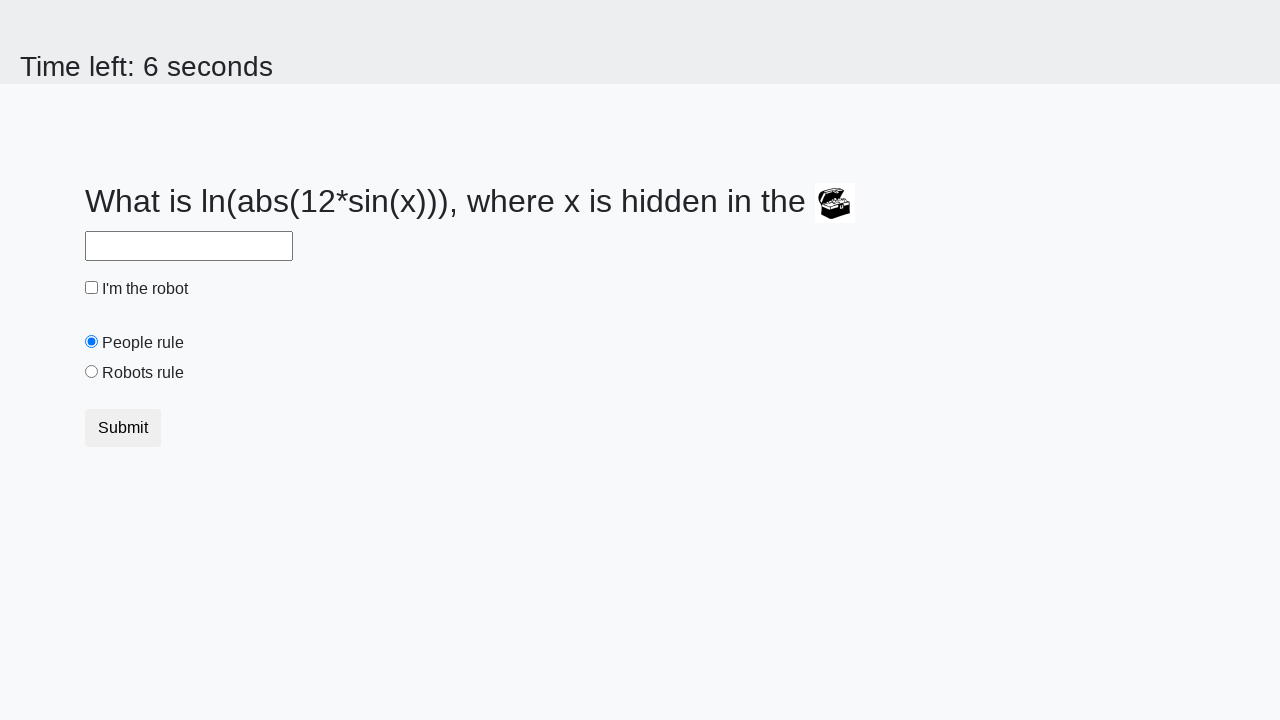

Located the treasure image element
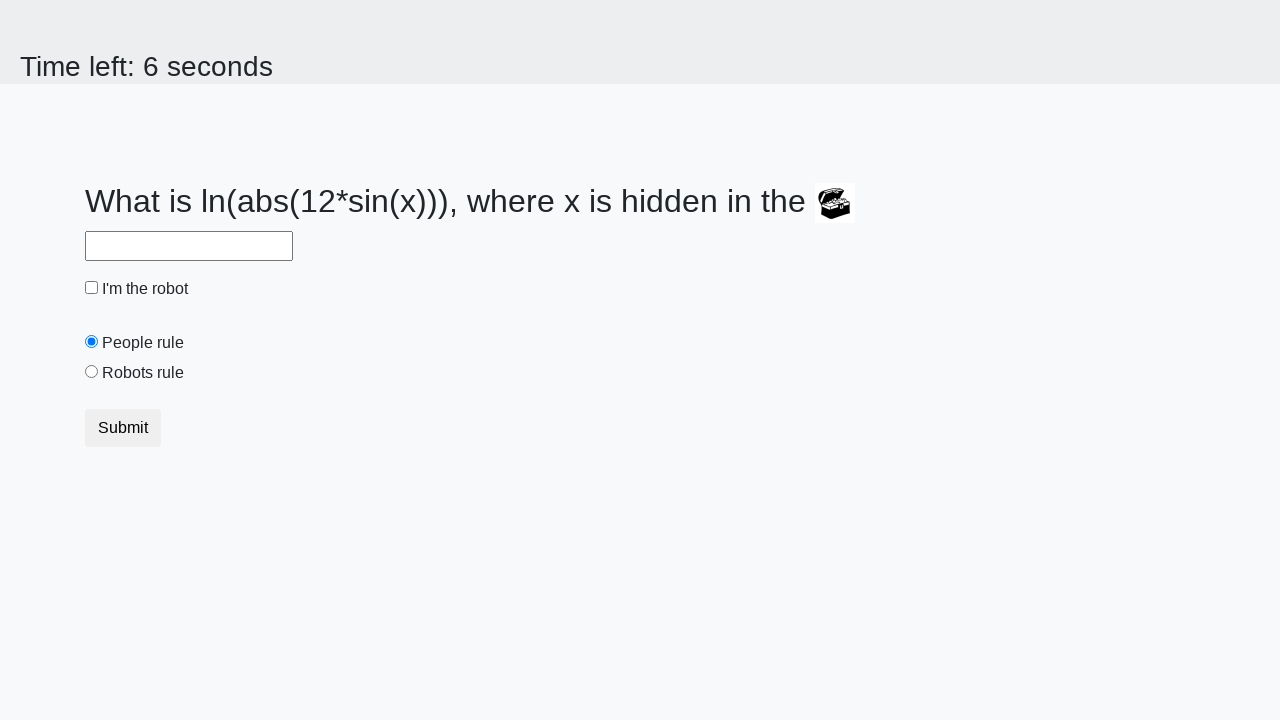

Retrieved valuex attribute from image: 668
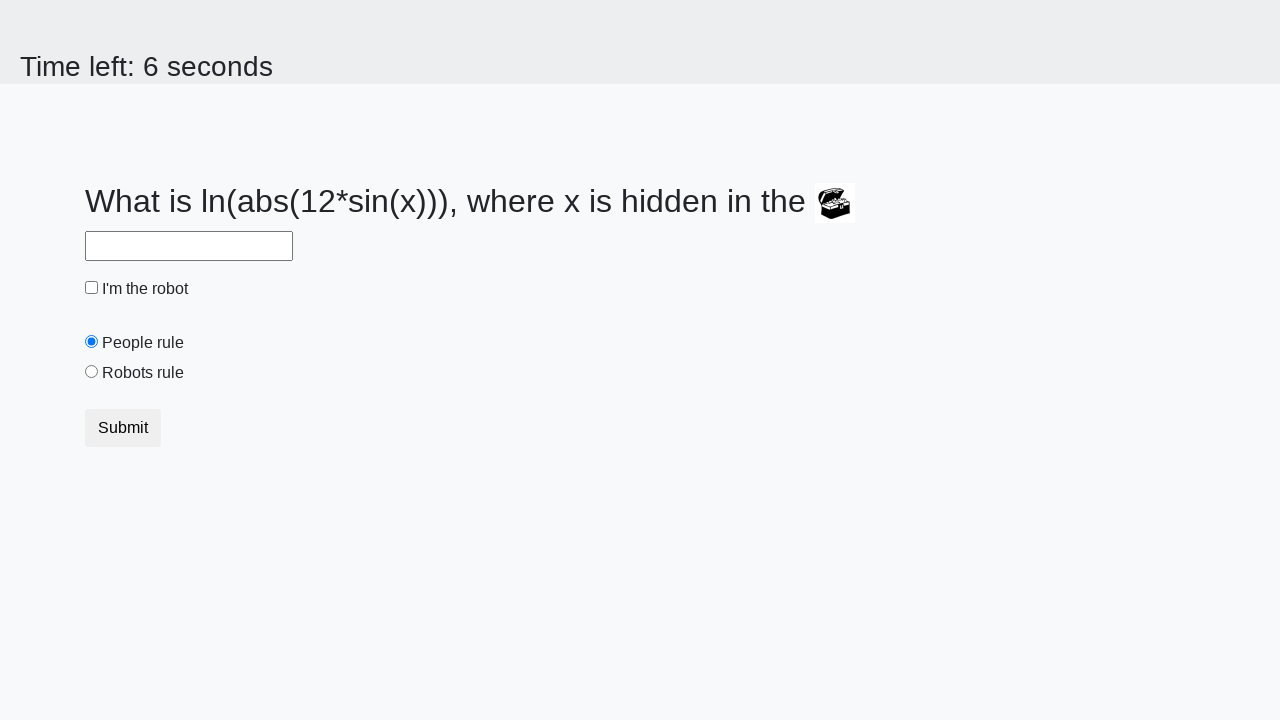

Calculated mathematical result: 2.3977106357387004
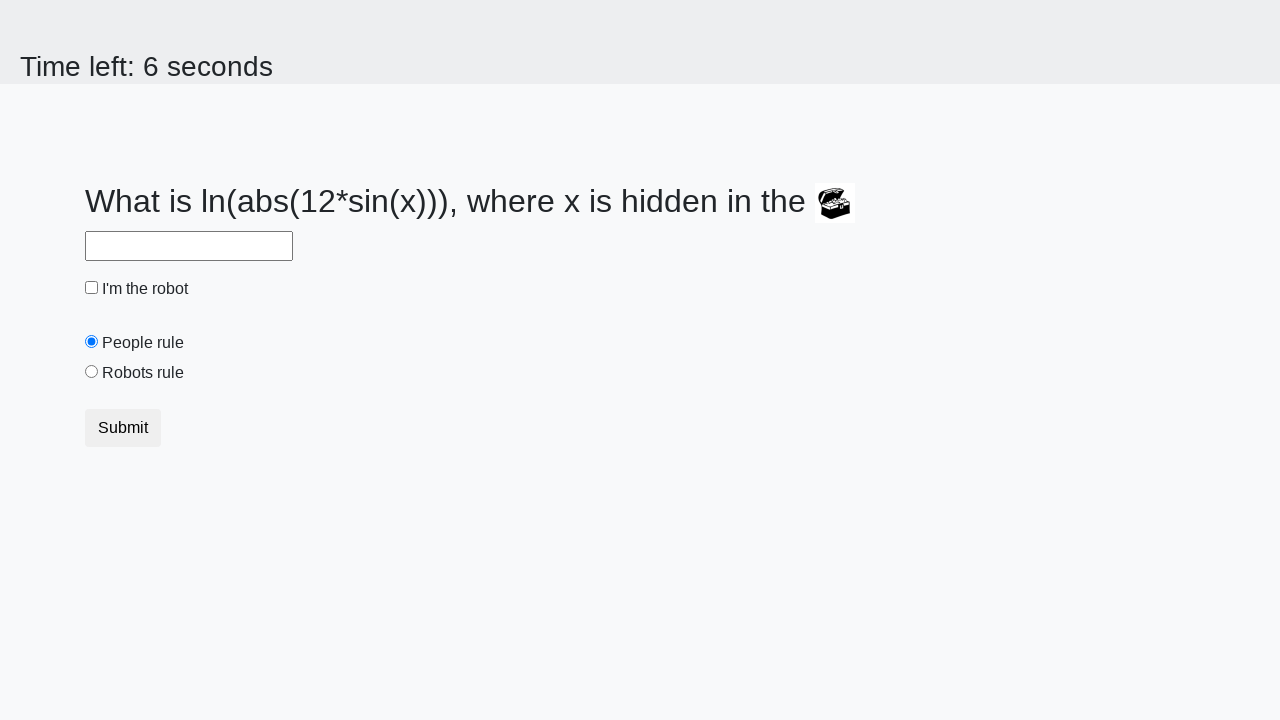

Filled answer field with calculated value on #answer
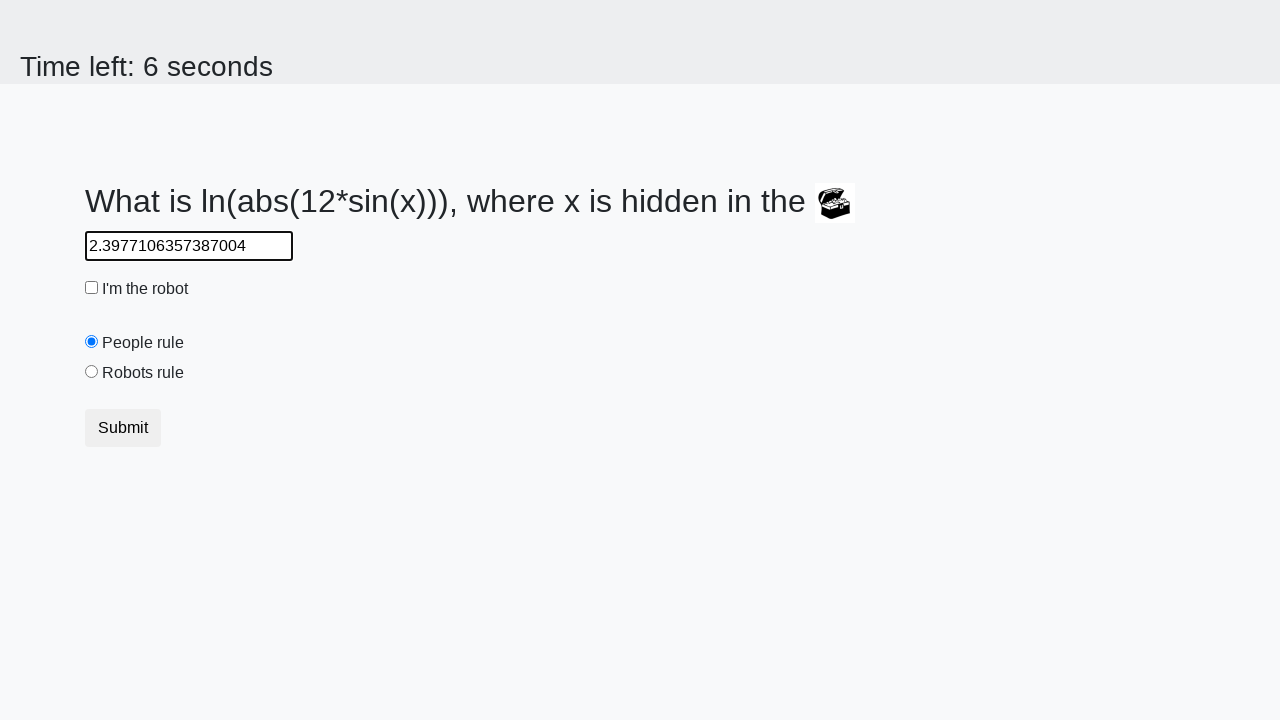

Checked the robot checkbox at (92, 288) on #robotCheckbox
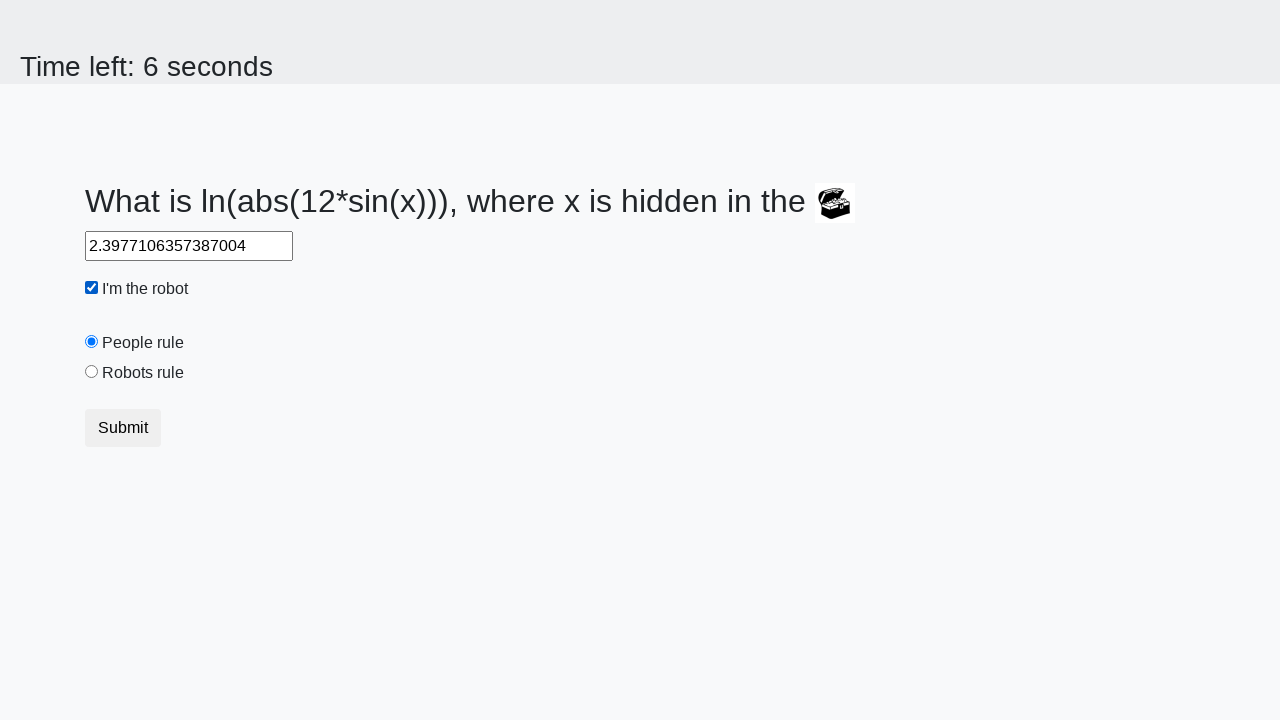

Selected the 'Robots rule!' radio button at (92, 372) on #robotsRule
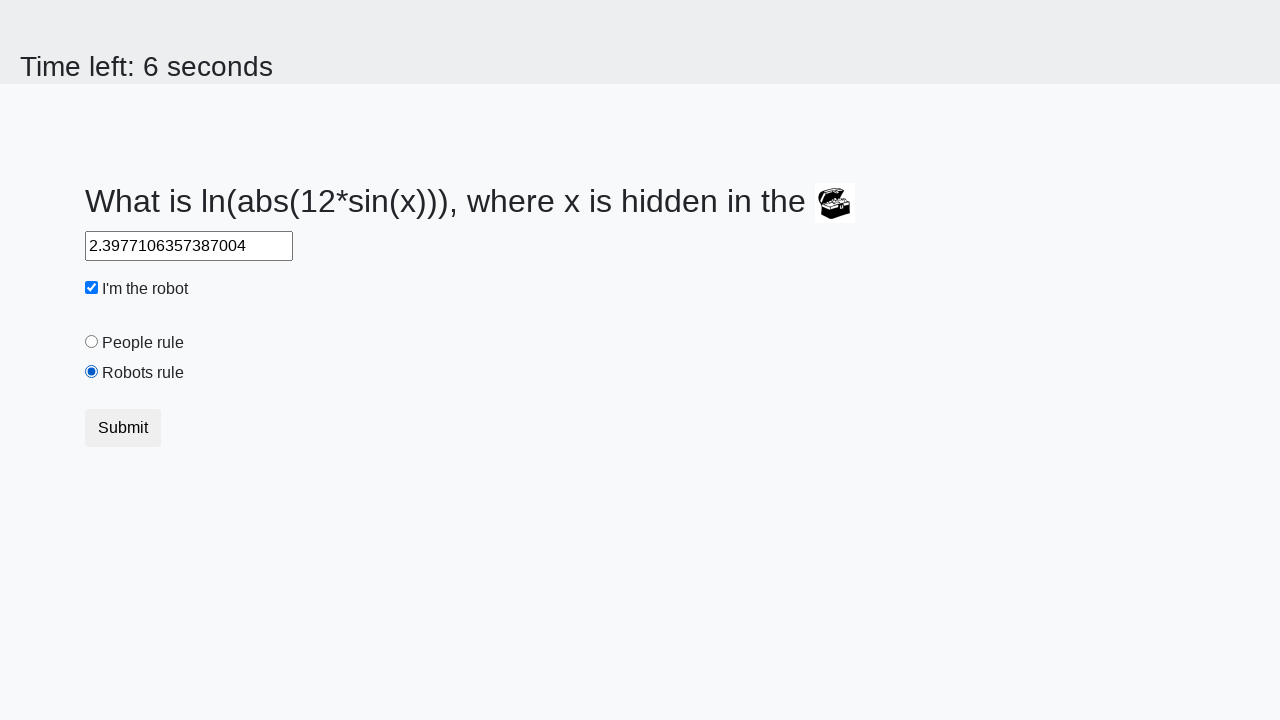

Clicked the submit button to submit the form at (123, 428) on .btn-default
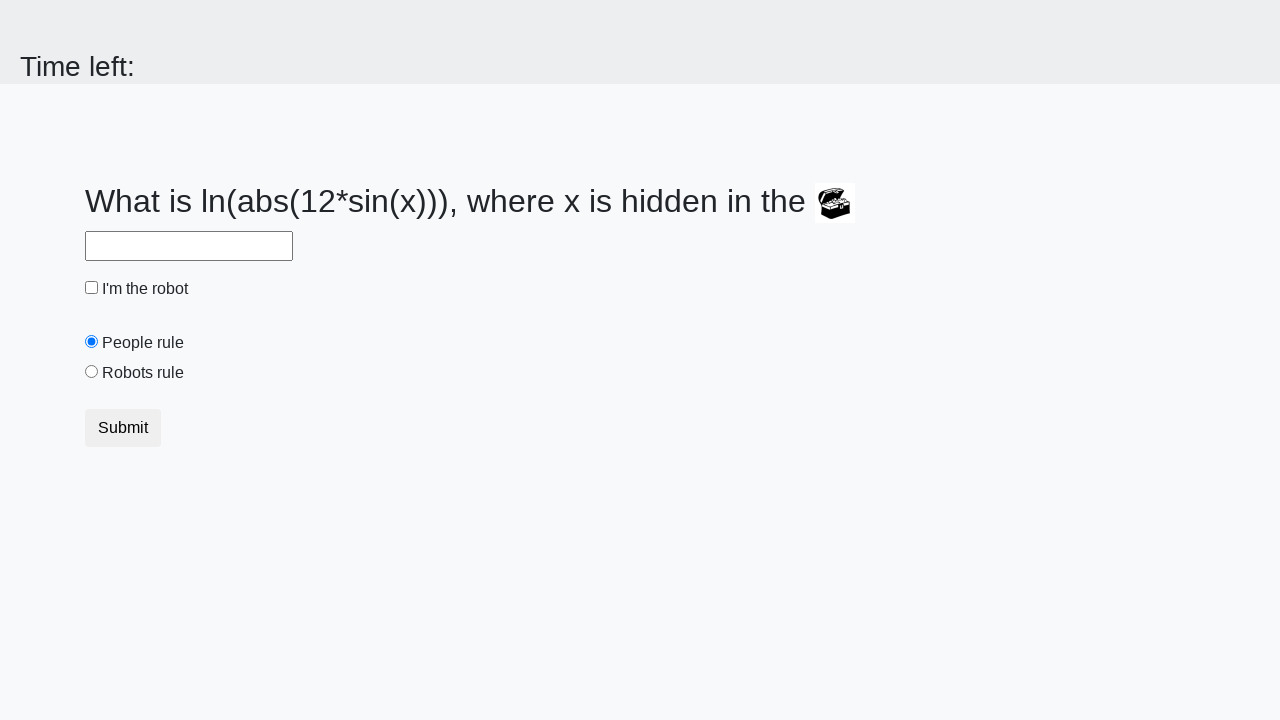

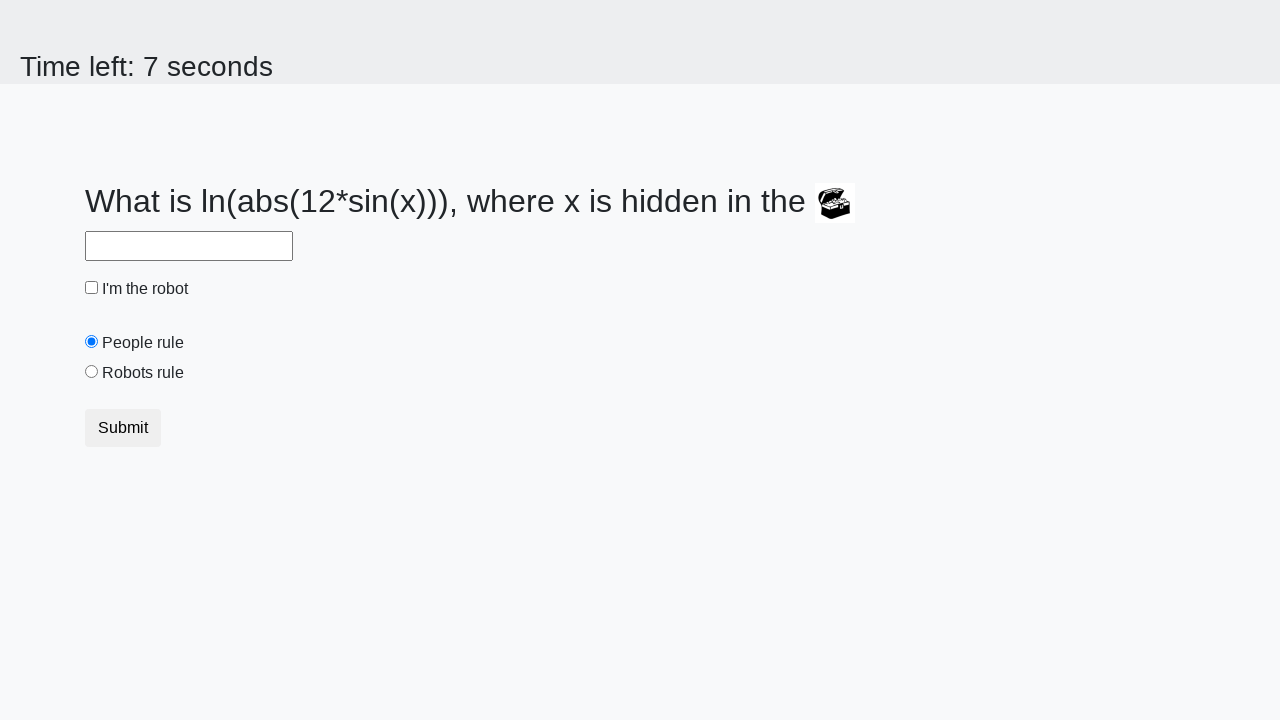